Verifies that the Elemental Selenium link has the correct href attribute

Starting URL: https://the-internet.herokuapp.com/

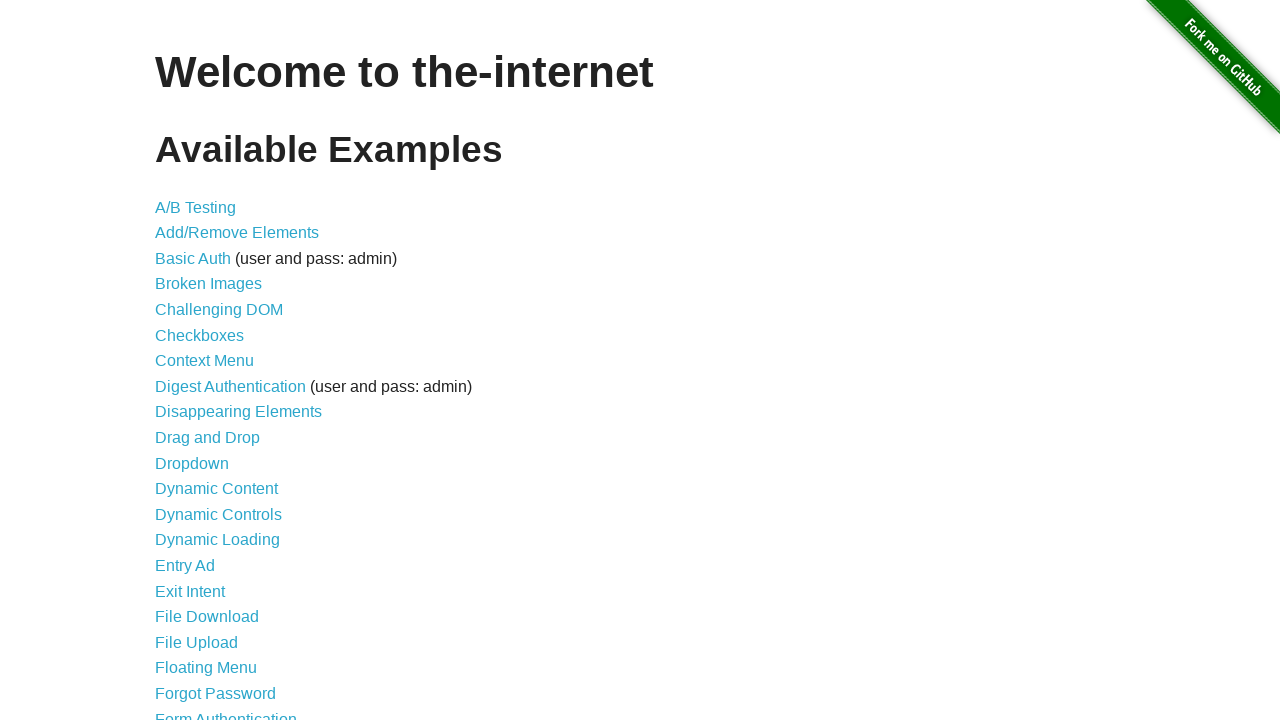

Clicked on Form Authentication link at (226, 712) on a:has-text("Form Authentication")
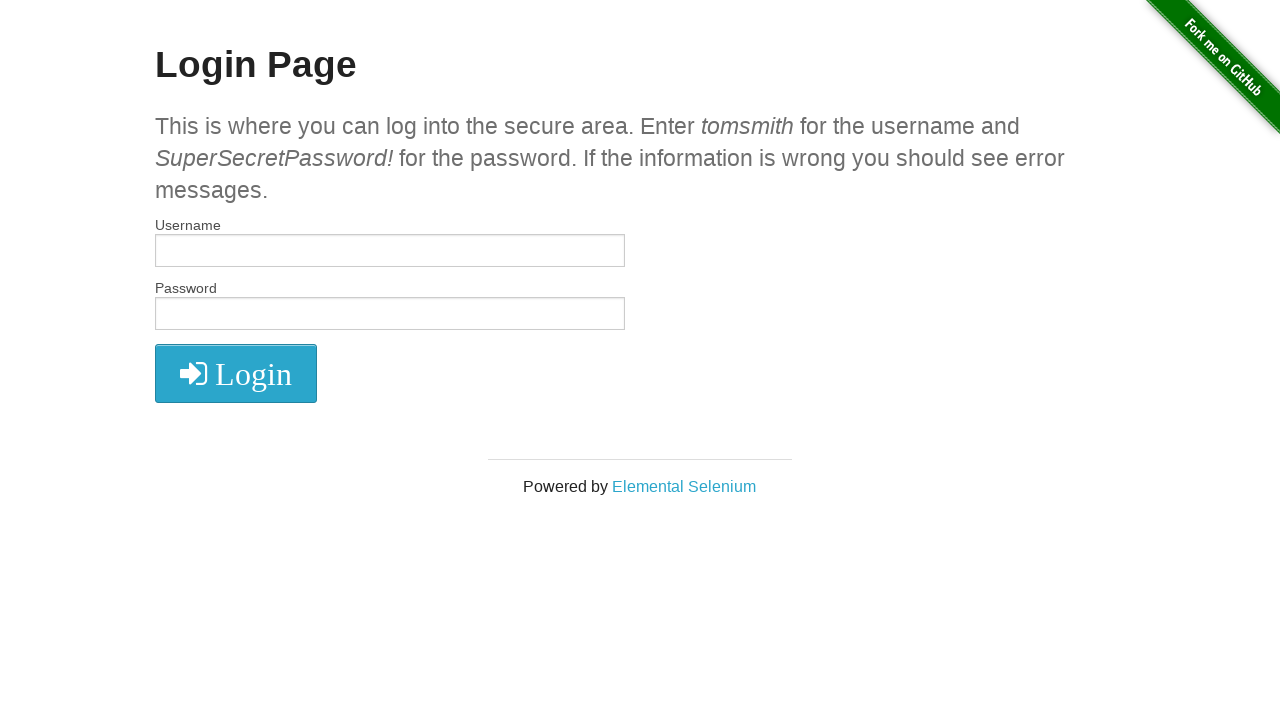

Retrieved href attribute from Elemental Selenium link
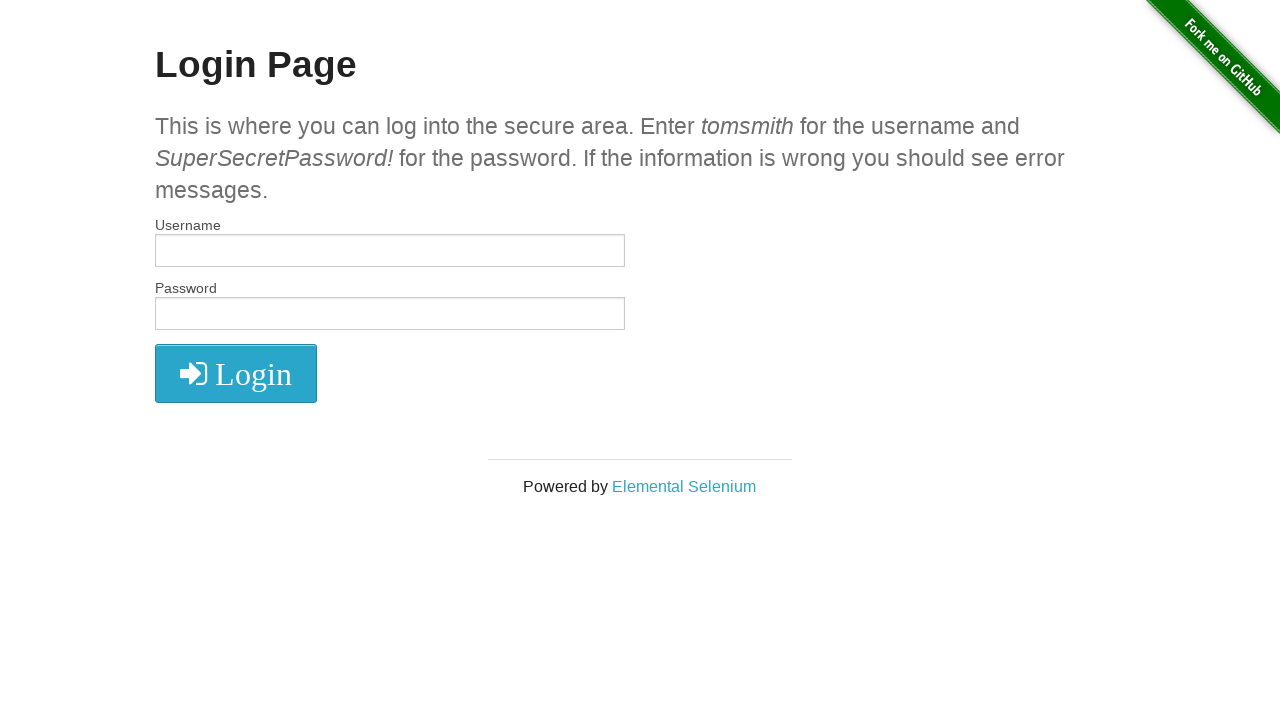

Verified Elemental Selenium link href is correct
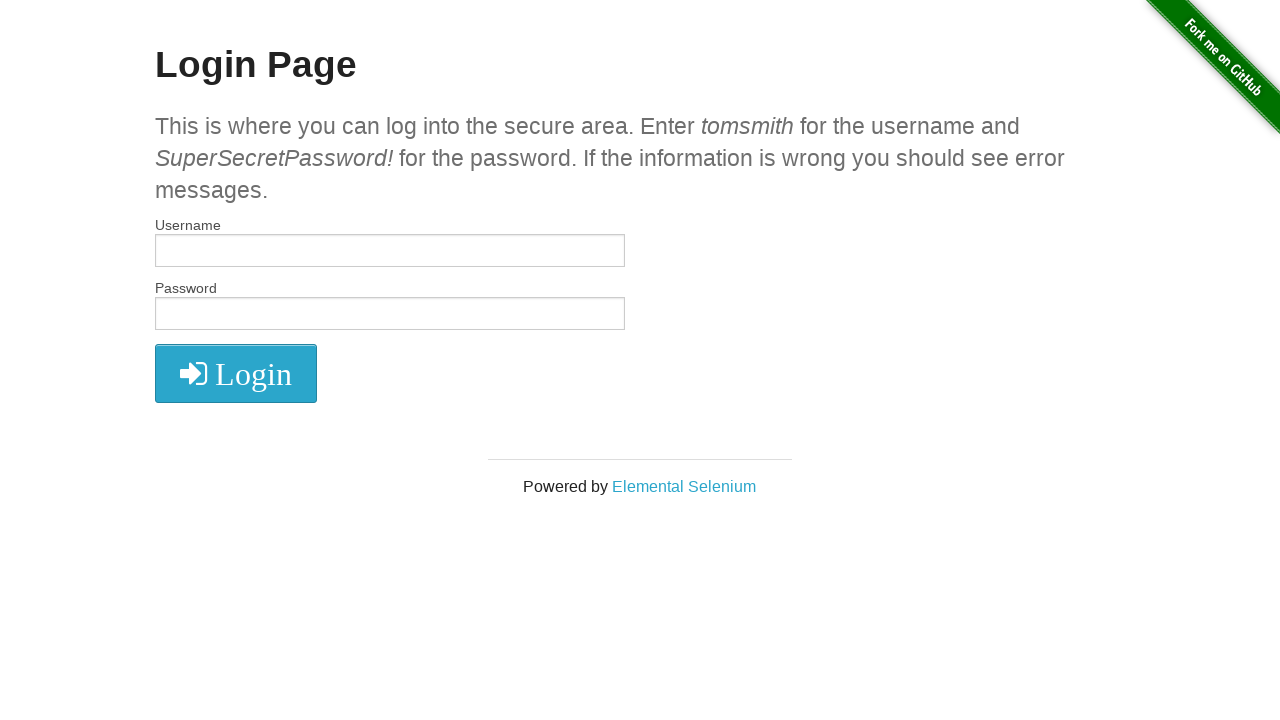

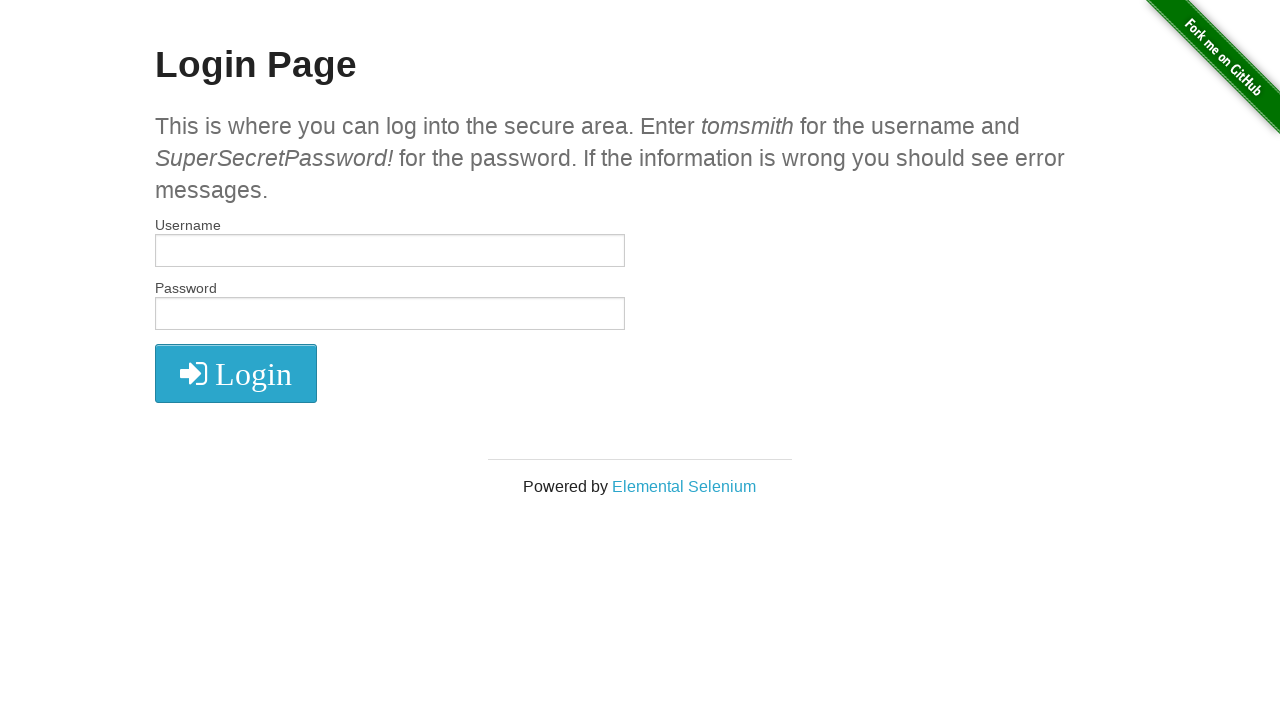